Tests checkbox interaction by clicking on an age checkbox and then selecting a specific option (Option-3) from a list of checkboxes

Starting URL: https://syntaxprojects.com/basic-checkbox-demo.php

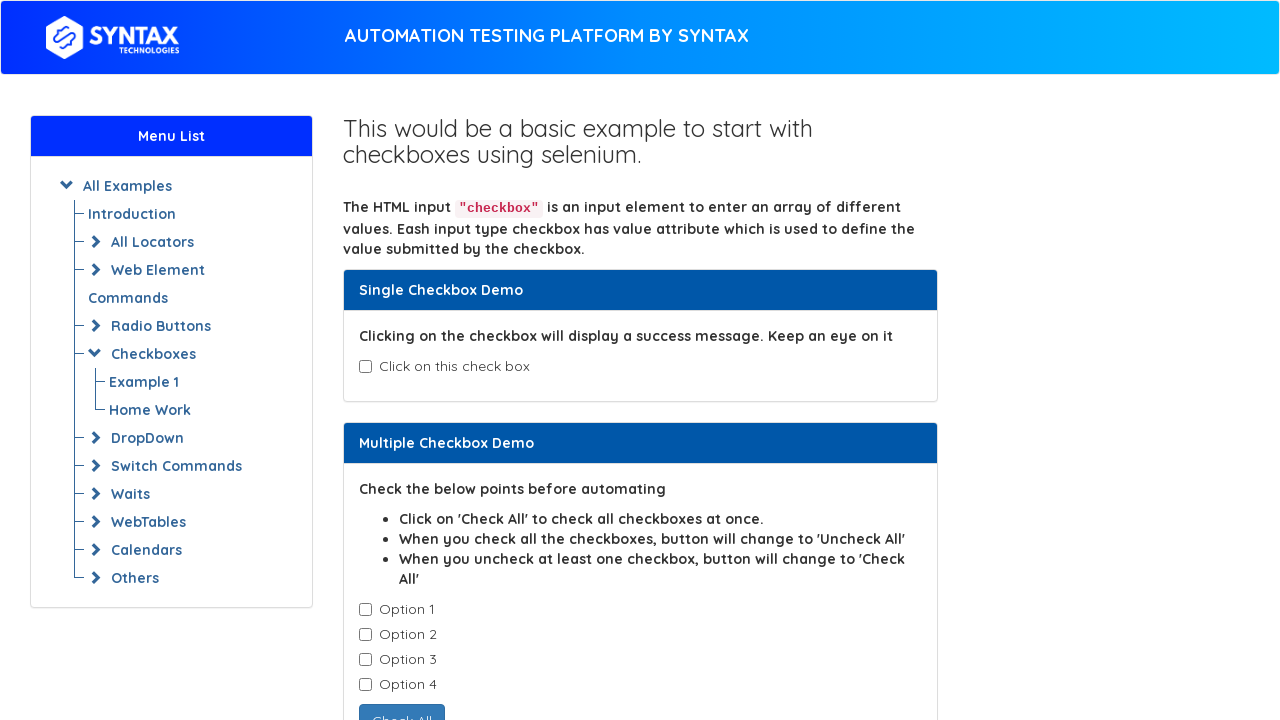

Clicked the age checkbox at (365, 367) on input#isAgeSelected
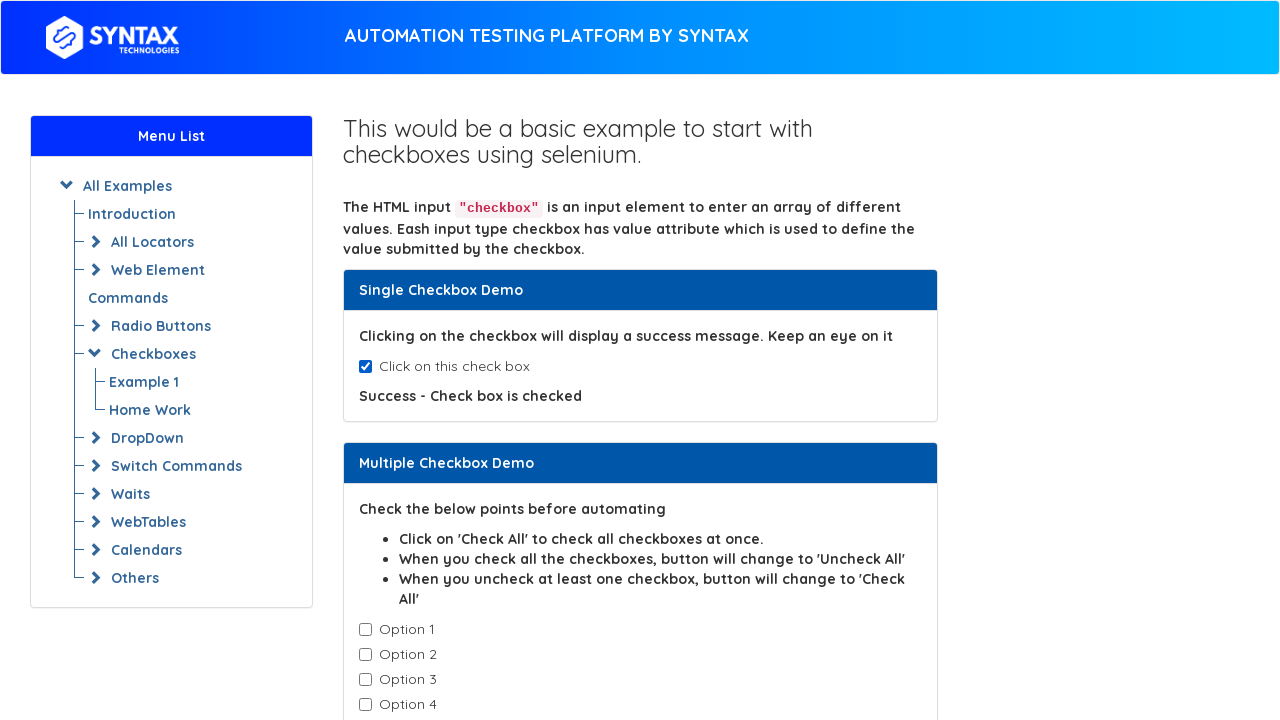

Located checkbox list elements
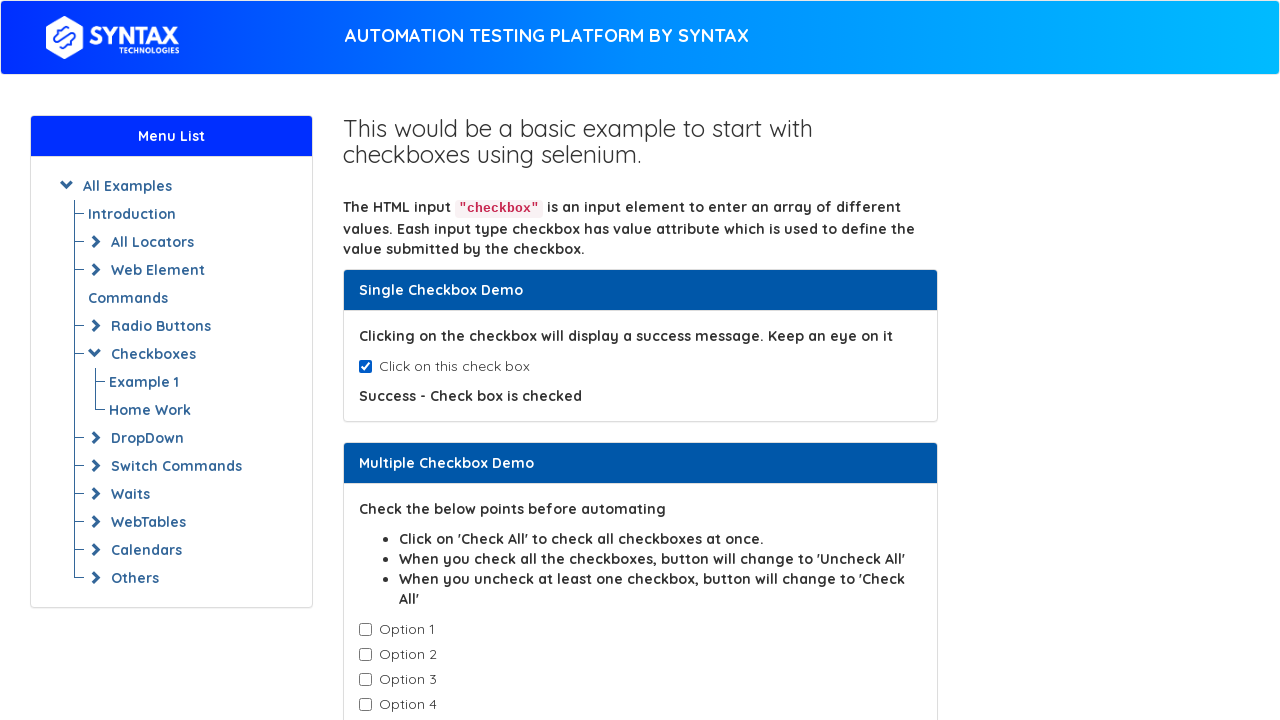

Found 4 checkboxes in the list
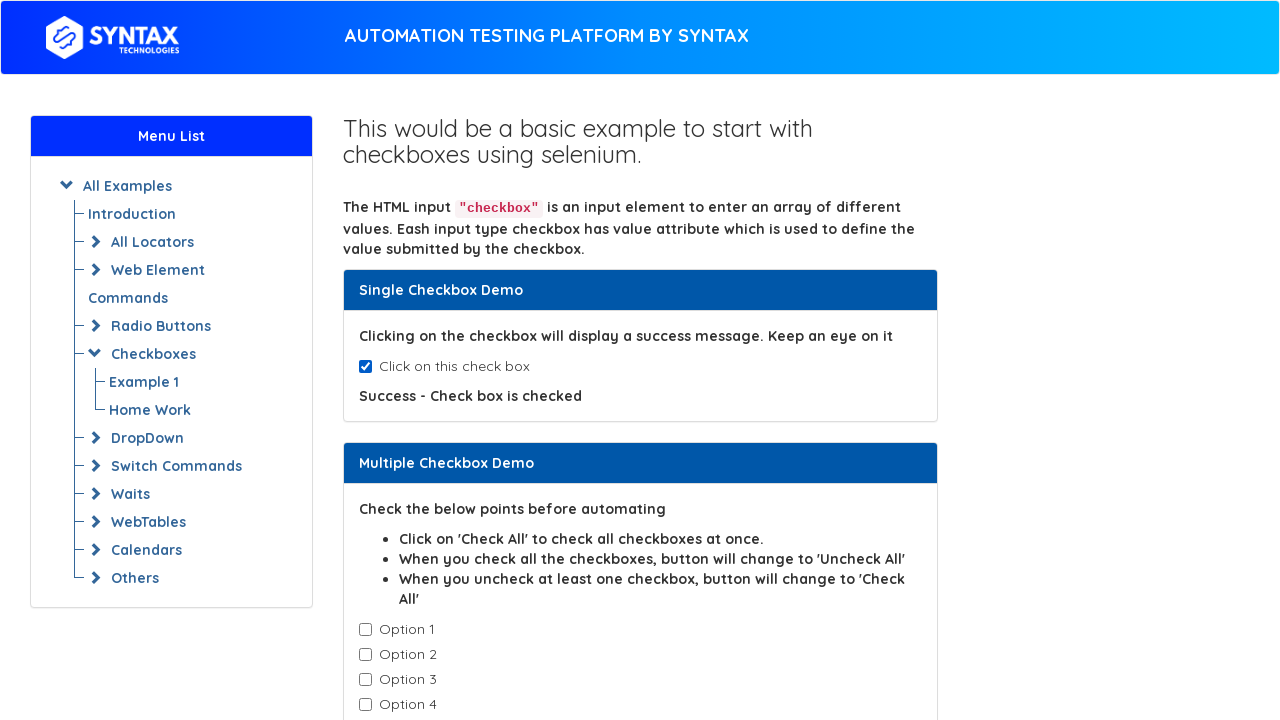

Retrieved value 'Option-1' from checkbox 1
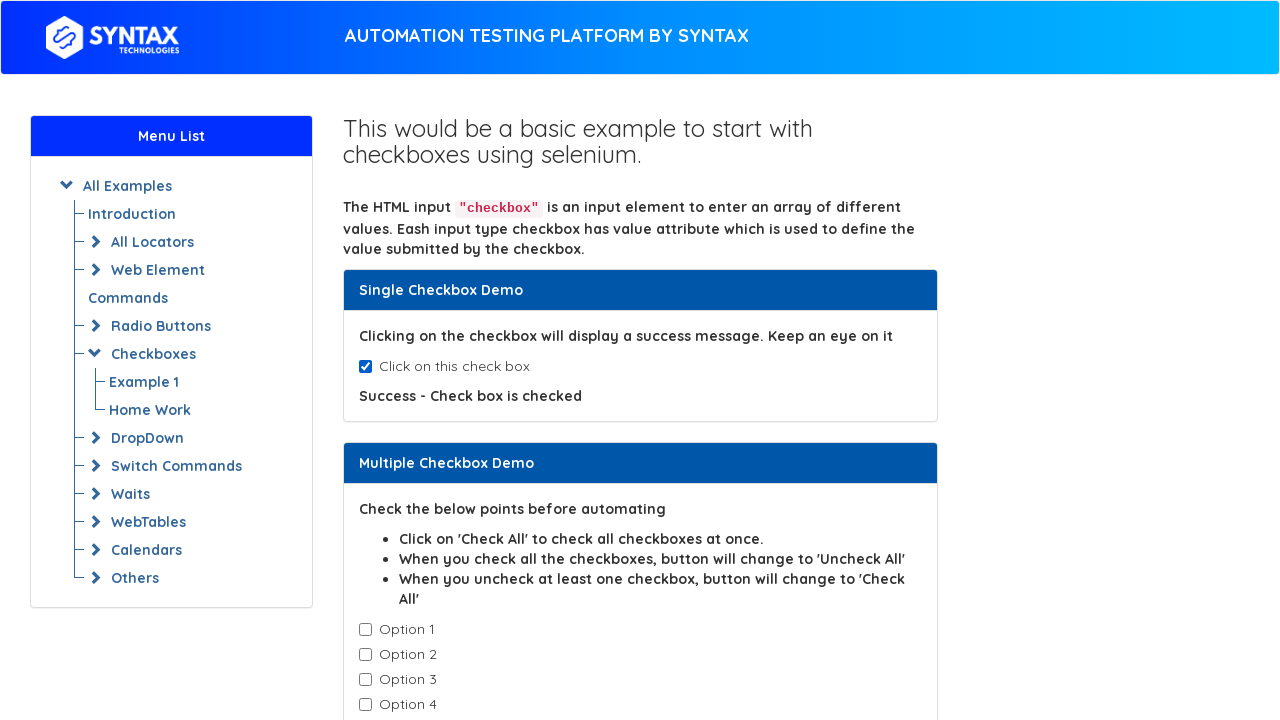

Retrieved value 'Option-2' from checkbox 2
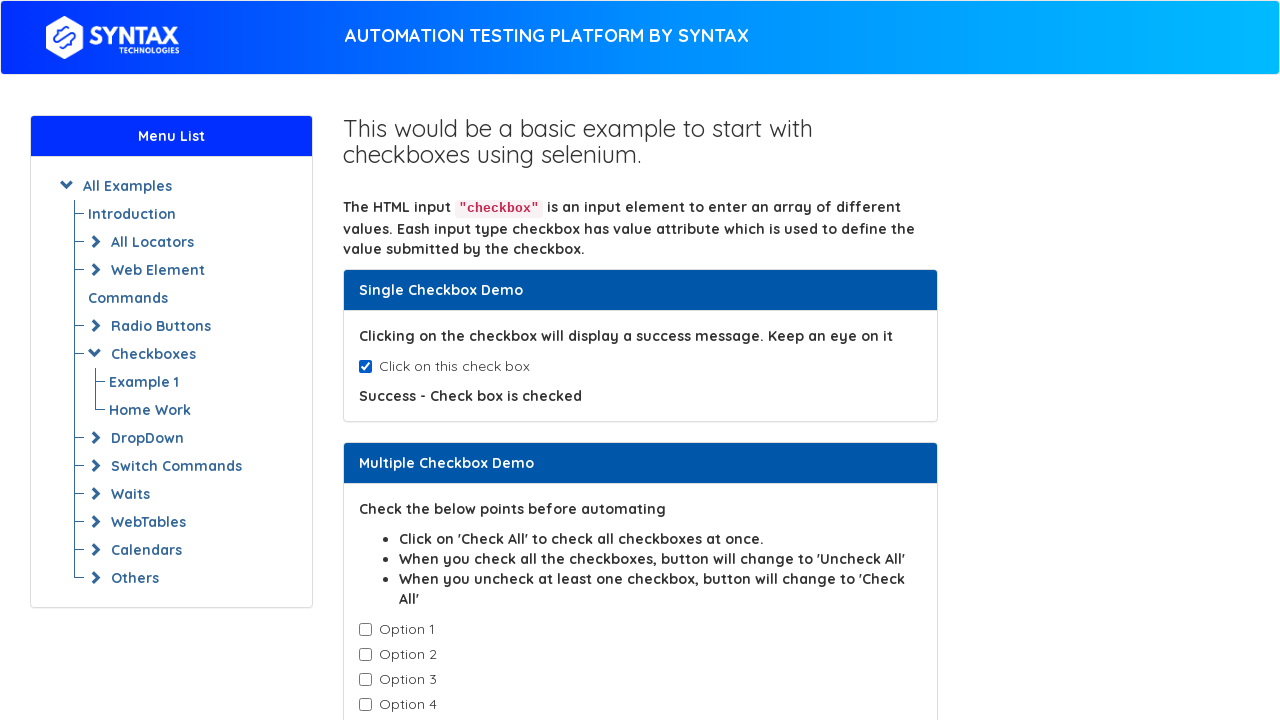

Retrieved value 'Option-3' from checkbox 3
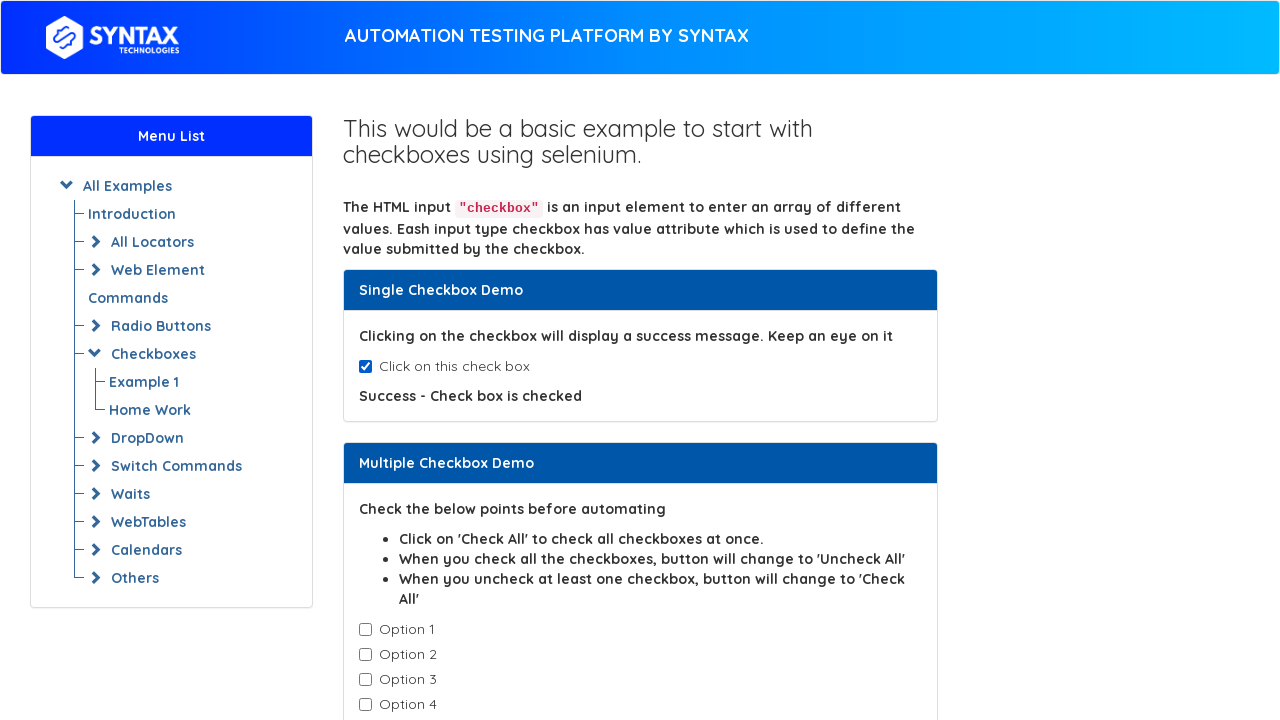

Clicked Option-3 checkbox at (365, 680) on input.cb1-element >> nth=2
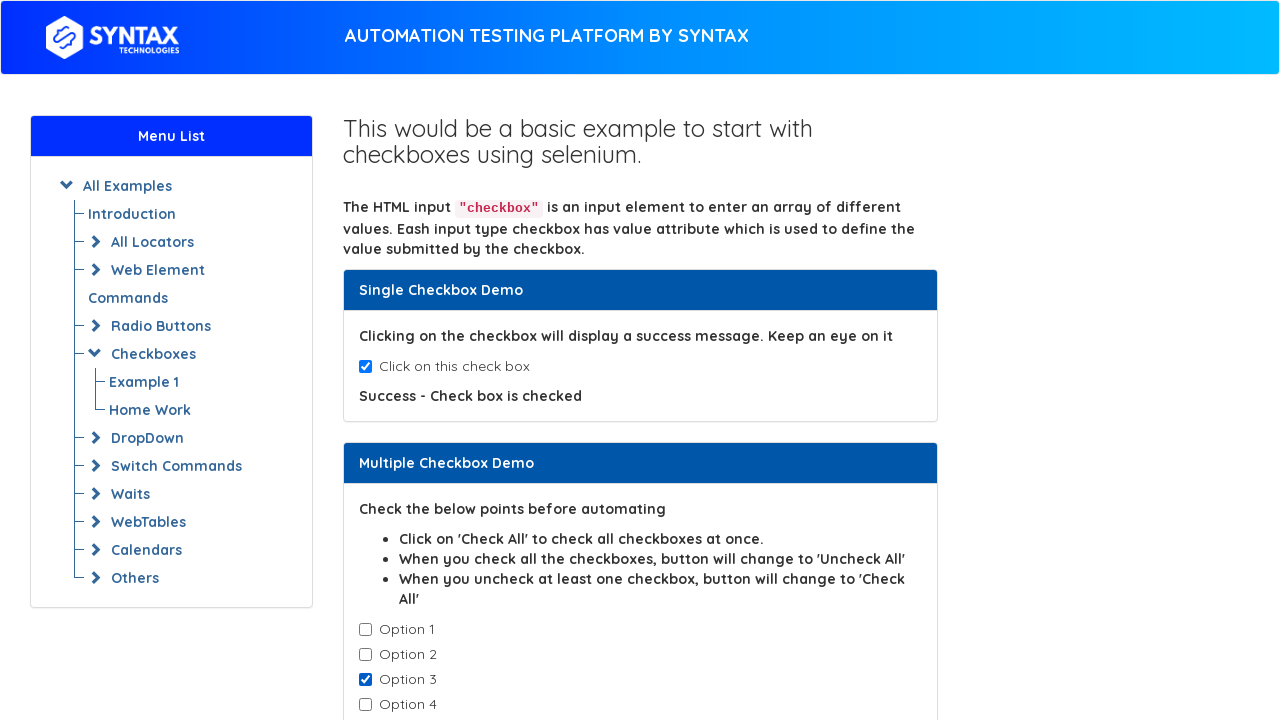

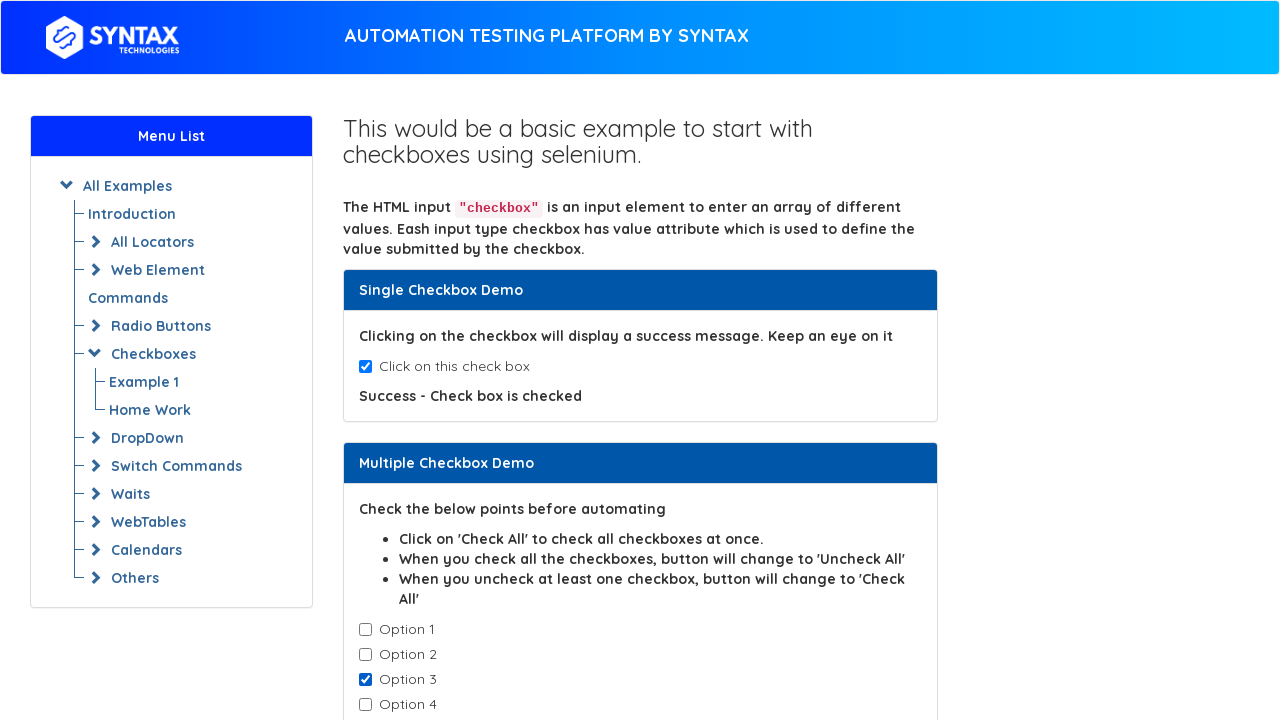